Tests selecting a date through month/year dropdowns in the first DatePicker by selecting August 2023

Starting URL: https://demoqa.com/date-picker

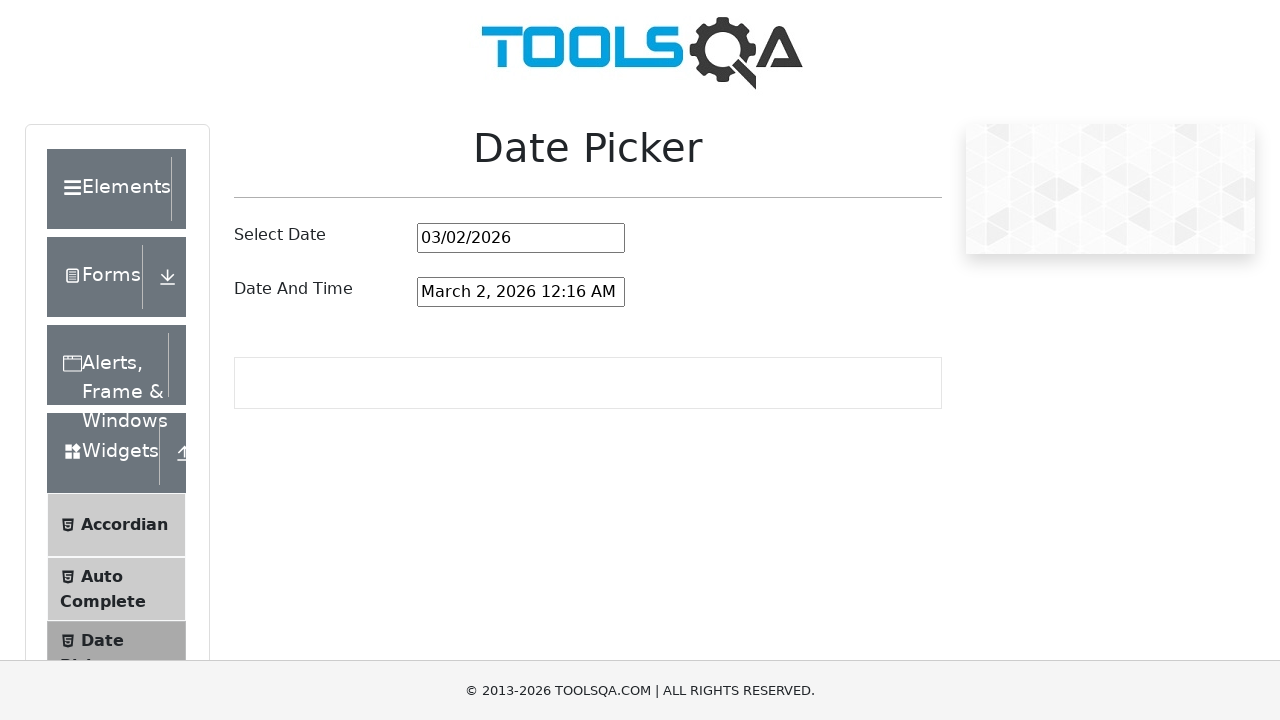

Clicked to open the first date picker at (521, 238) on #datePickerMonthYearInput
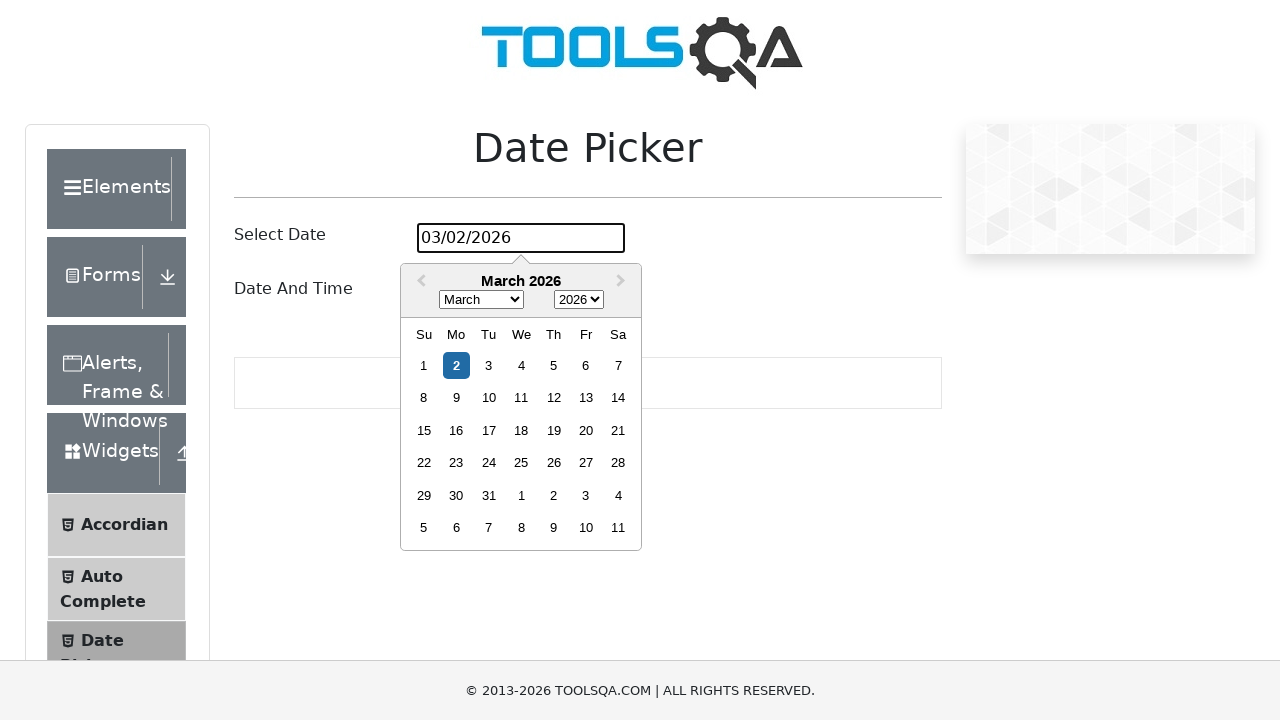

Selected August from the month dropdown on .react-datepicker__month-select
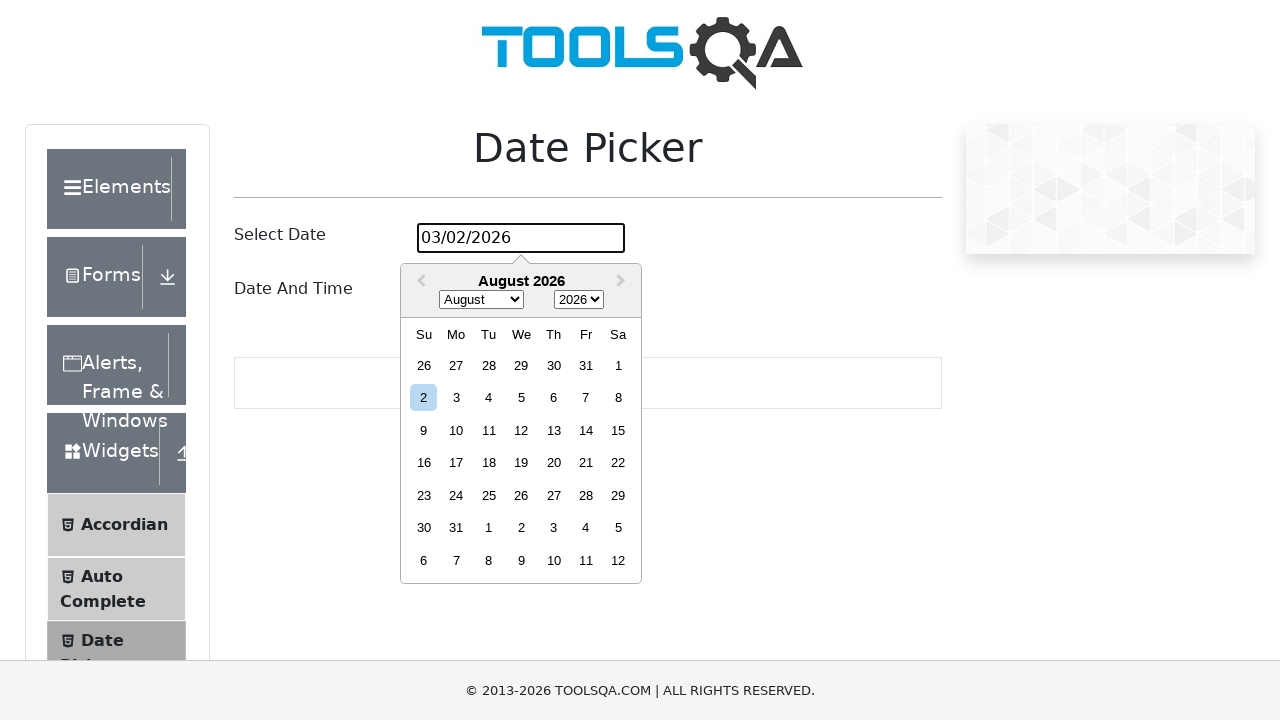

Selected 2023 from the year dropdown on .react-datepicker__year-select
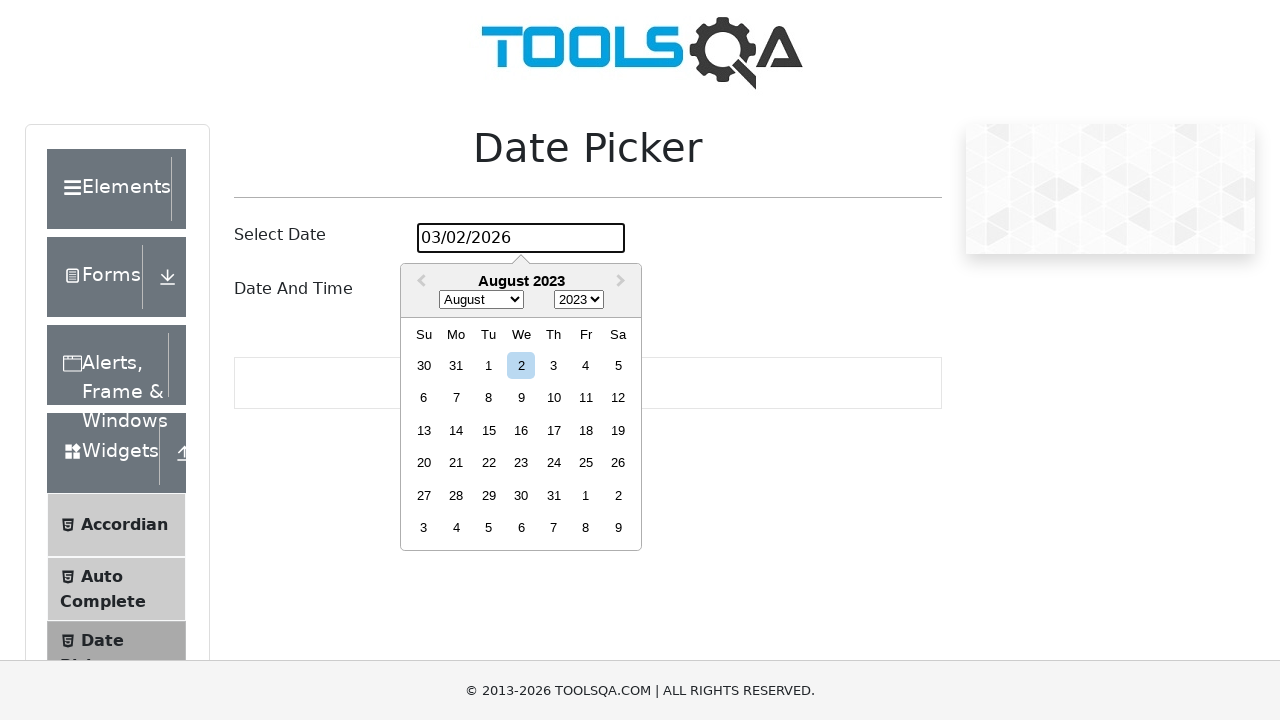

Clicked day 15 to complete date selection in August 2023 at (489, 430) on .react-datepicker__day--015:not(.react-datepicker__day--outside-month)
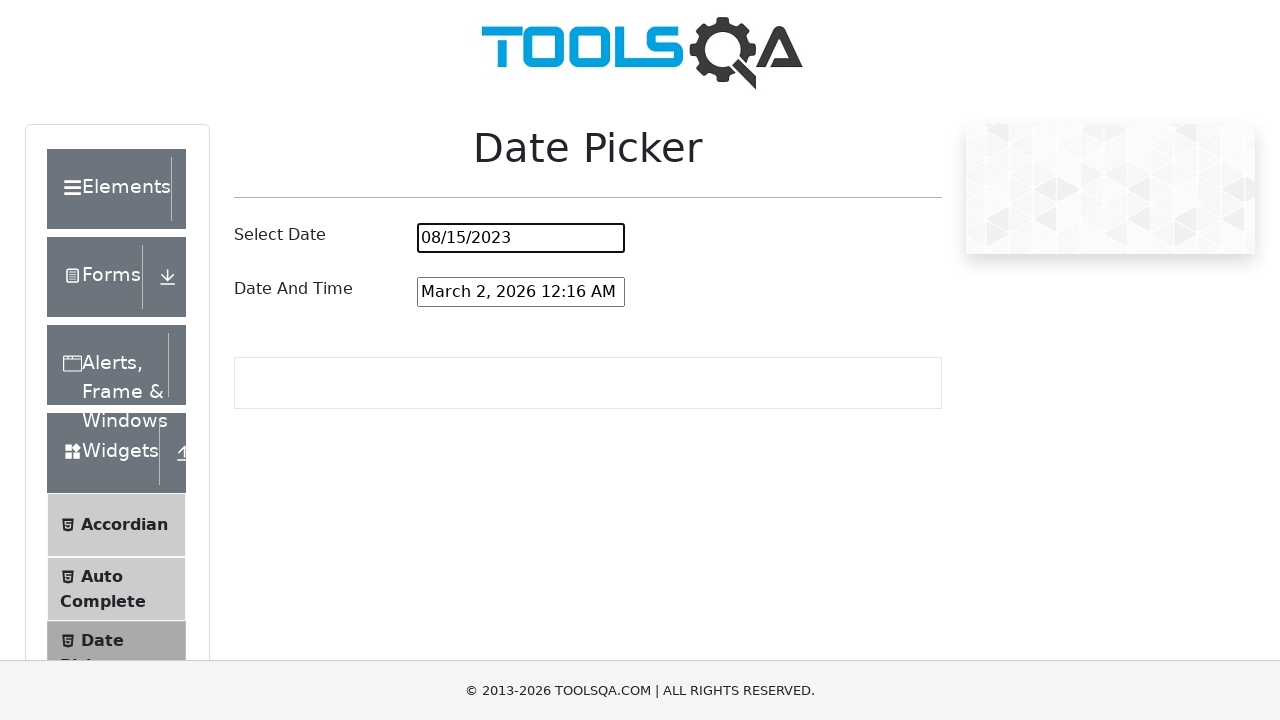

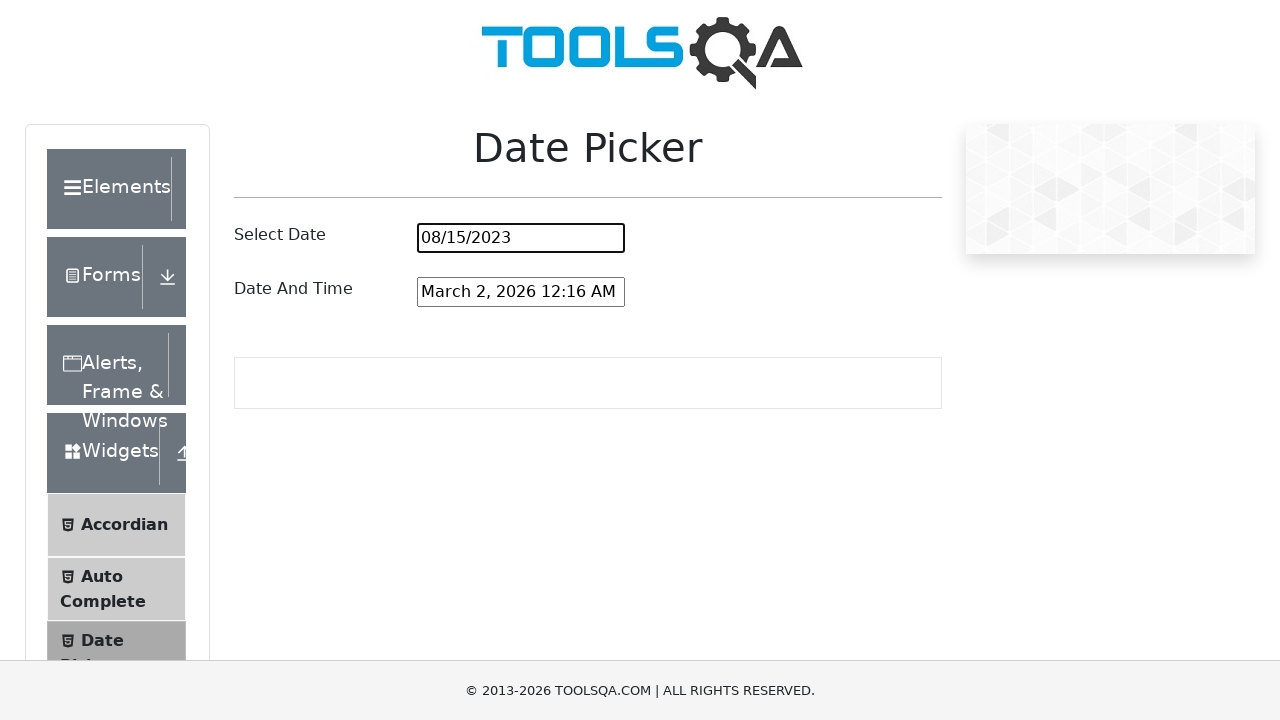